Tests date picker by selecting month and year from dropdown lists and selecting day 24 to set date to March 24, 1999

Starting URL: https://demoqa.com/date-picker

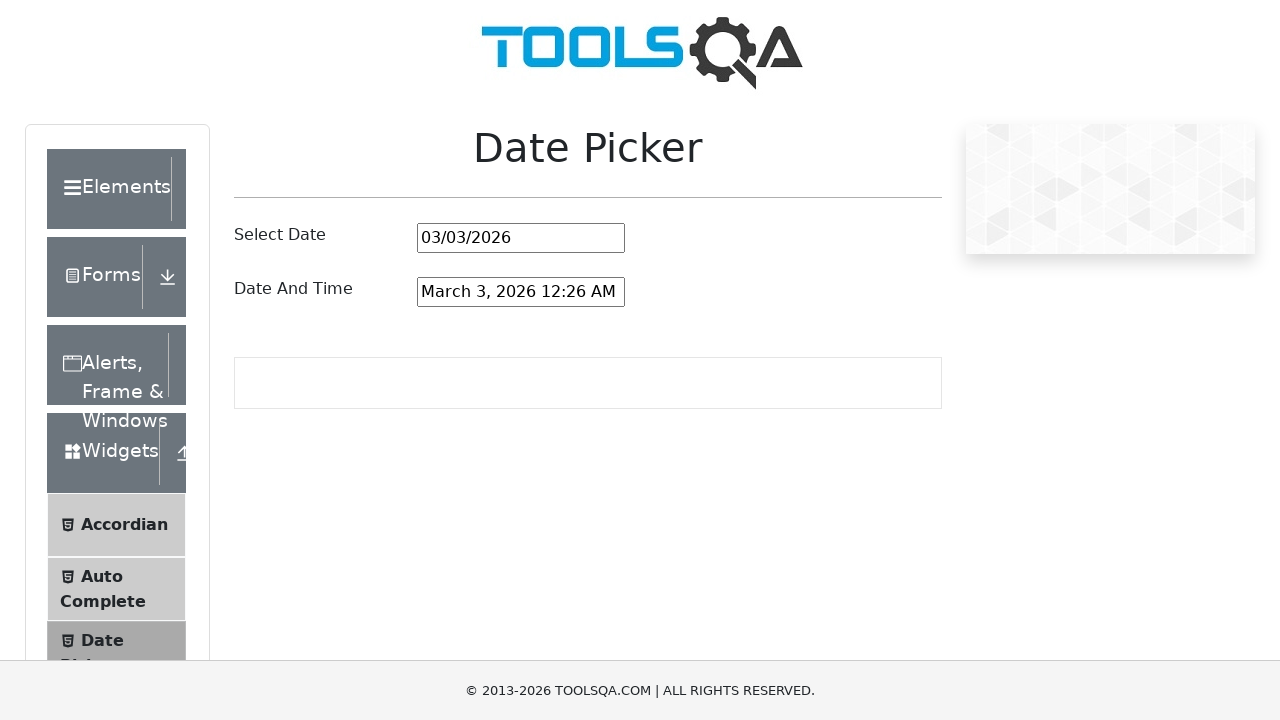

Clicked on date picker input field at (521, 238) on #datePickerMonthYearInput
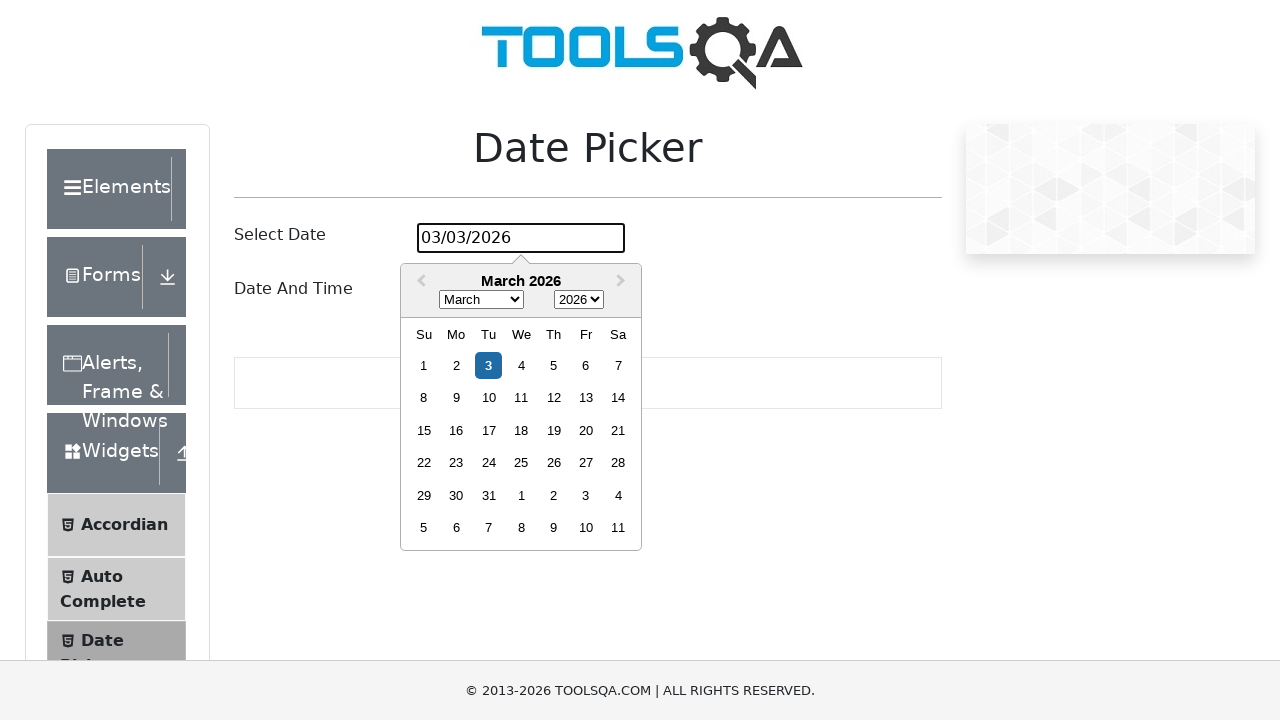

Selected March from month dropdown on .react-datepicker__month-select
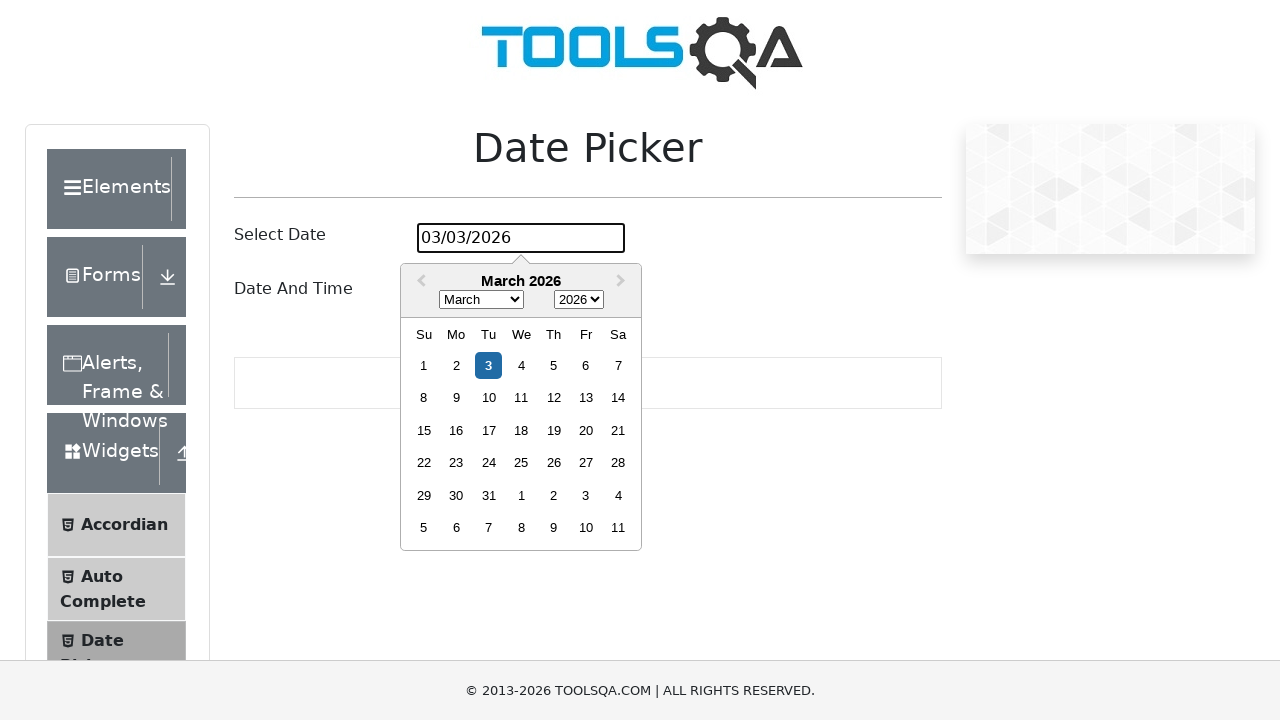

Selected 1999 from year dropdown on .react-datepicker__year-select
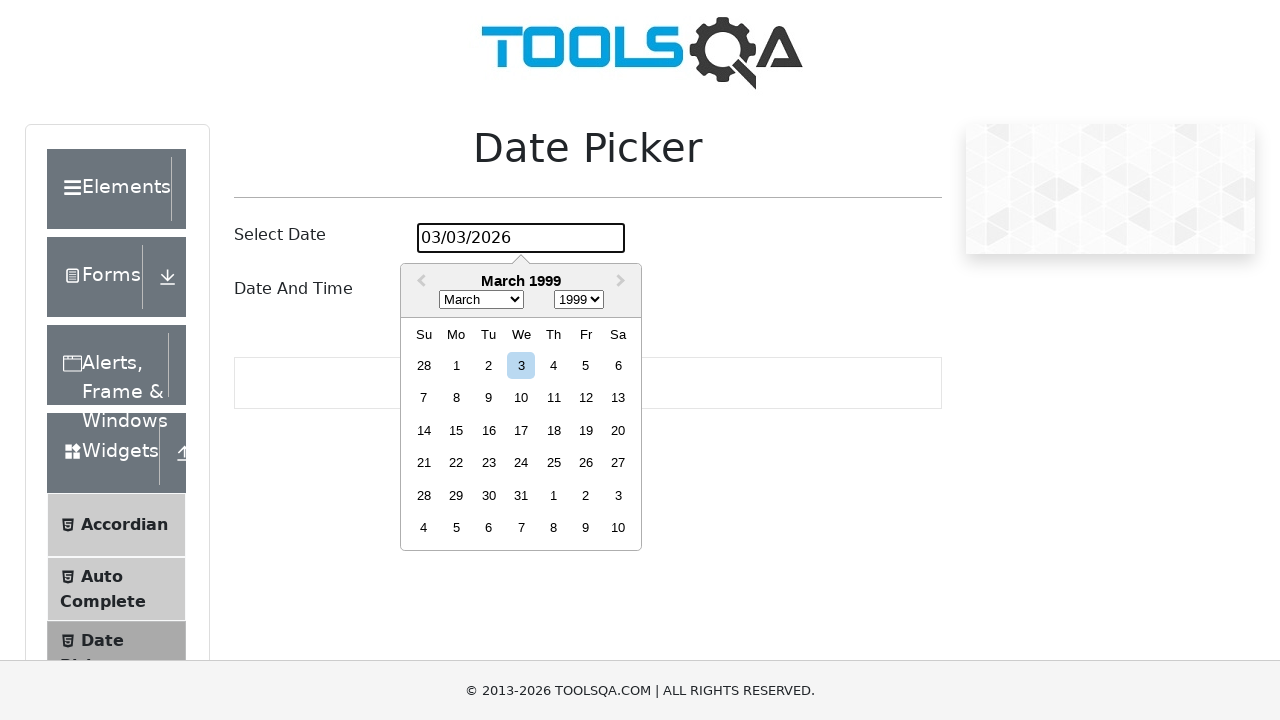

Selected day 24 to set date to March 24, 1999 at (521, 463) on .react-datepicker__day--024
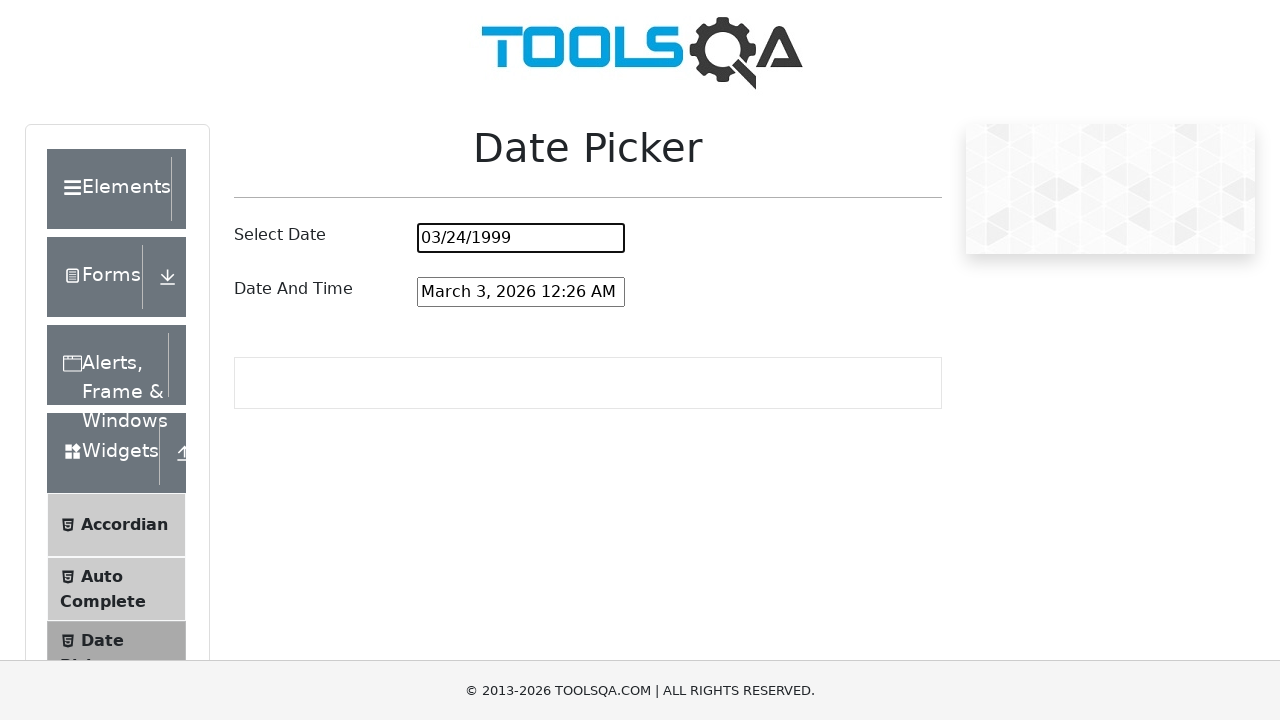

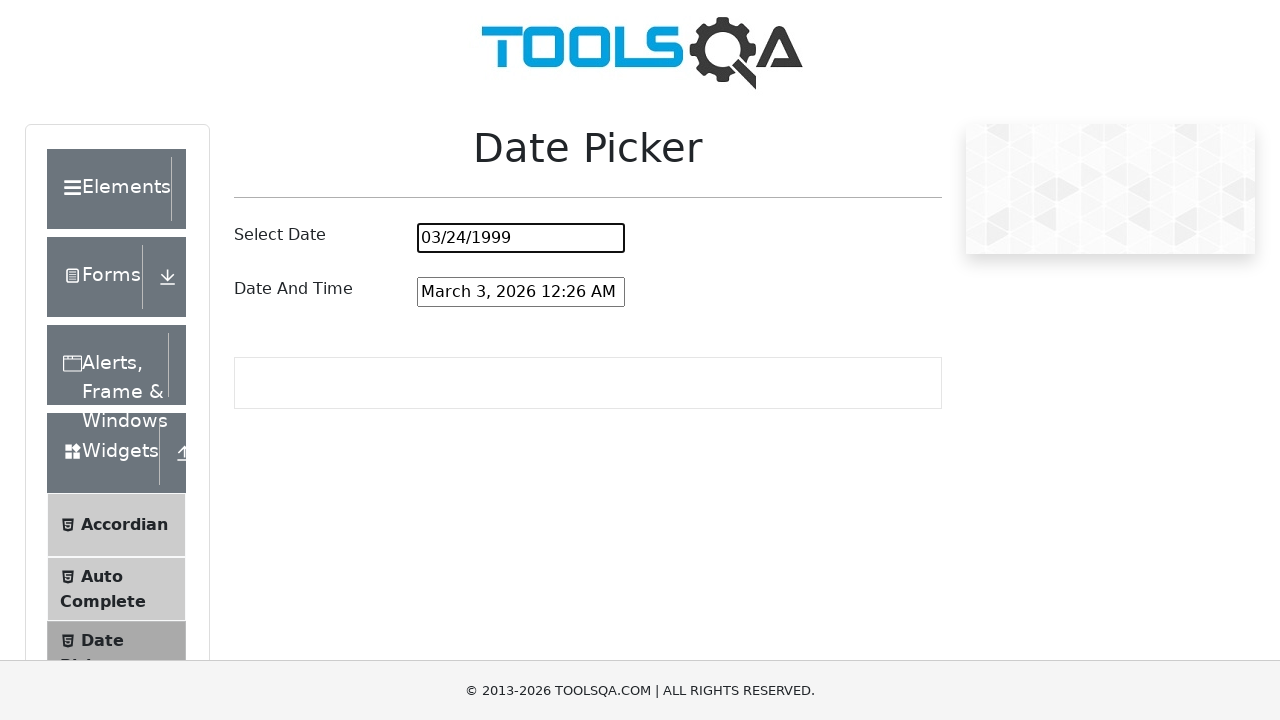